Tests basic form interactions on a registration page by filling a first name field (initially with "John", then replacing with "David"), clicking a checkbox, and reading a page label.

Starting URL: http://demo.automationtesting.in/Register.html

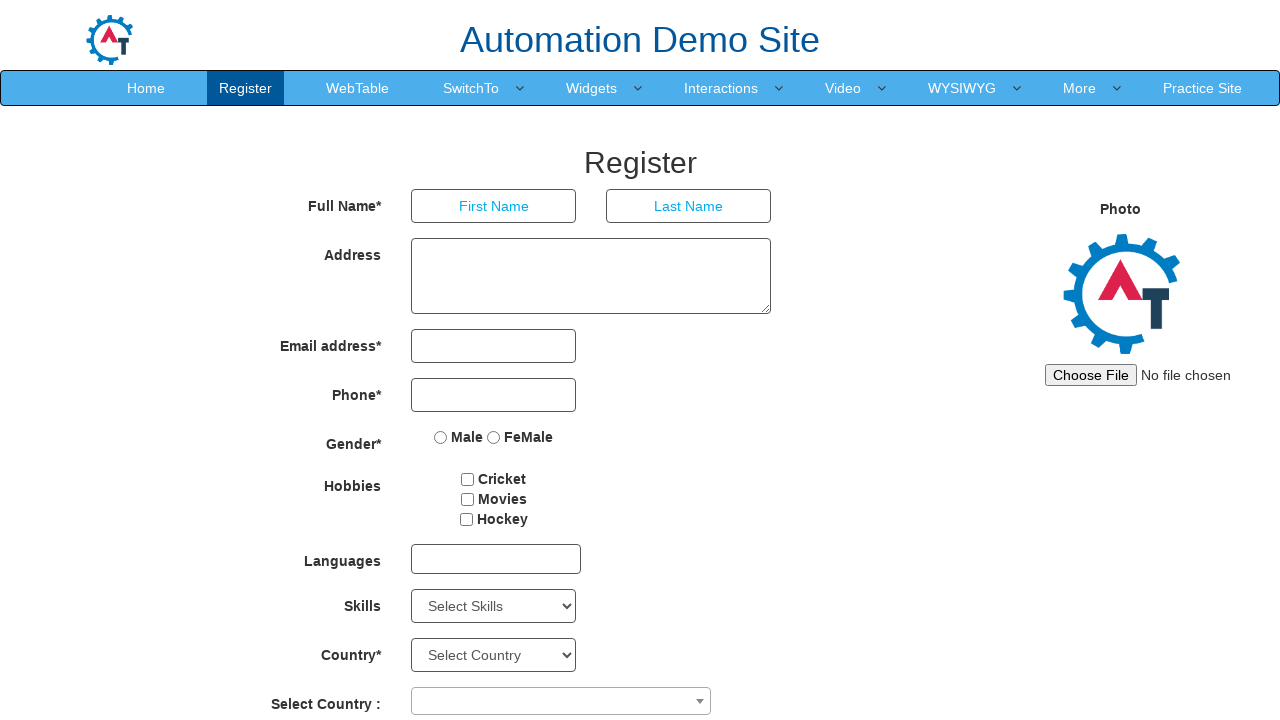

Navigated to registration page
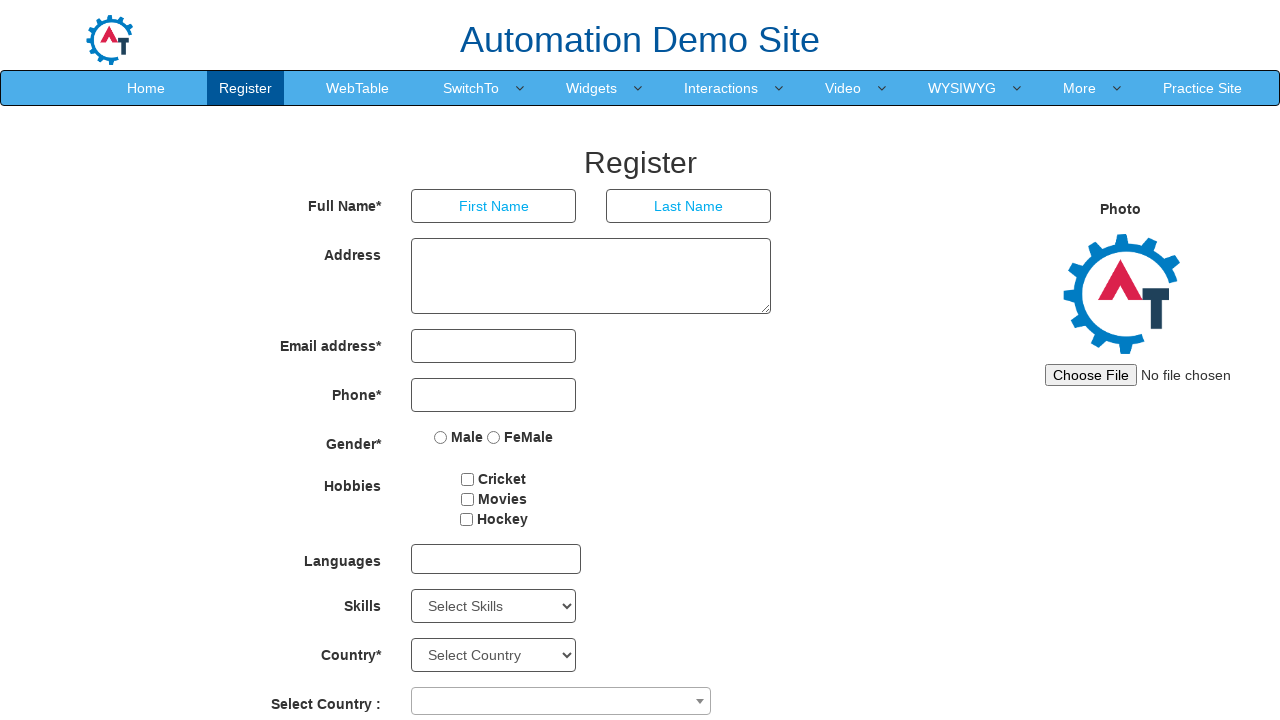

Filled first name field with 'John' on input[placeholder='First Name']
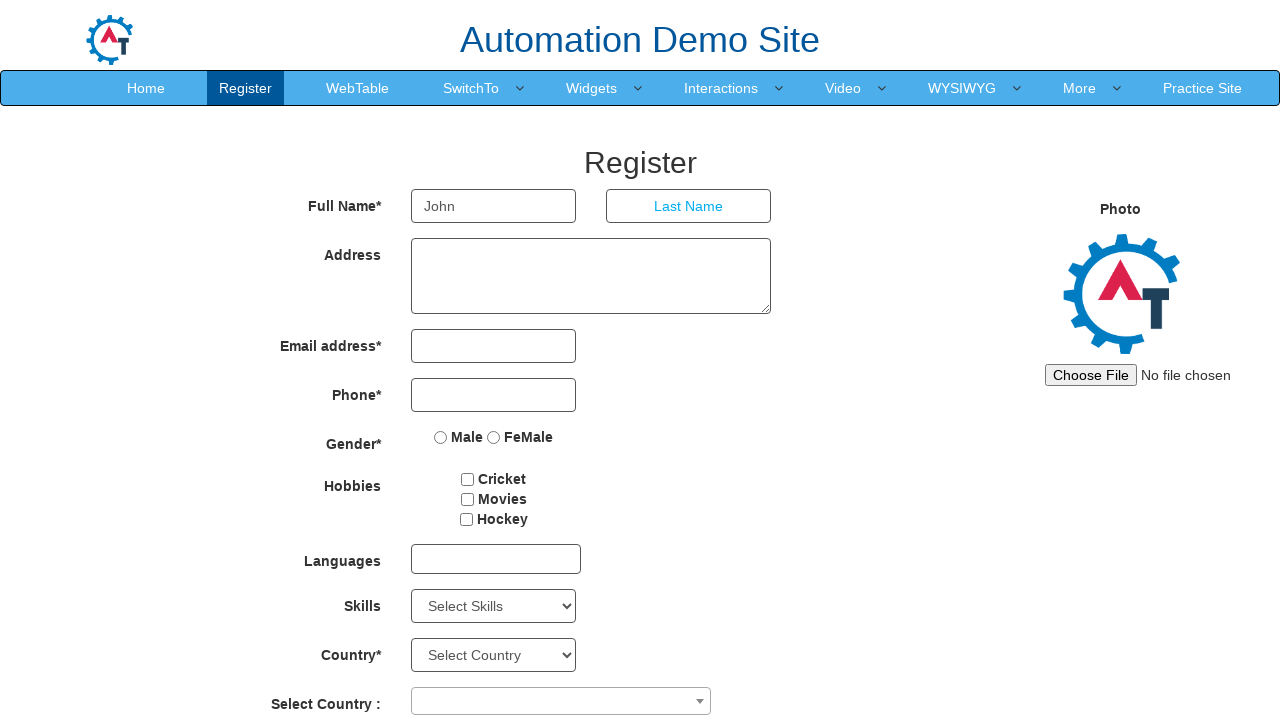

Replaced first name with 'David' on input[placeholder='First Name']
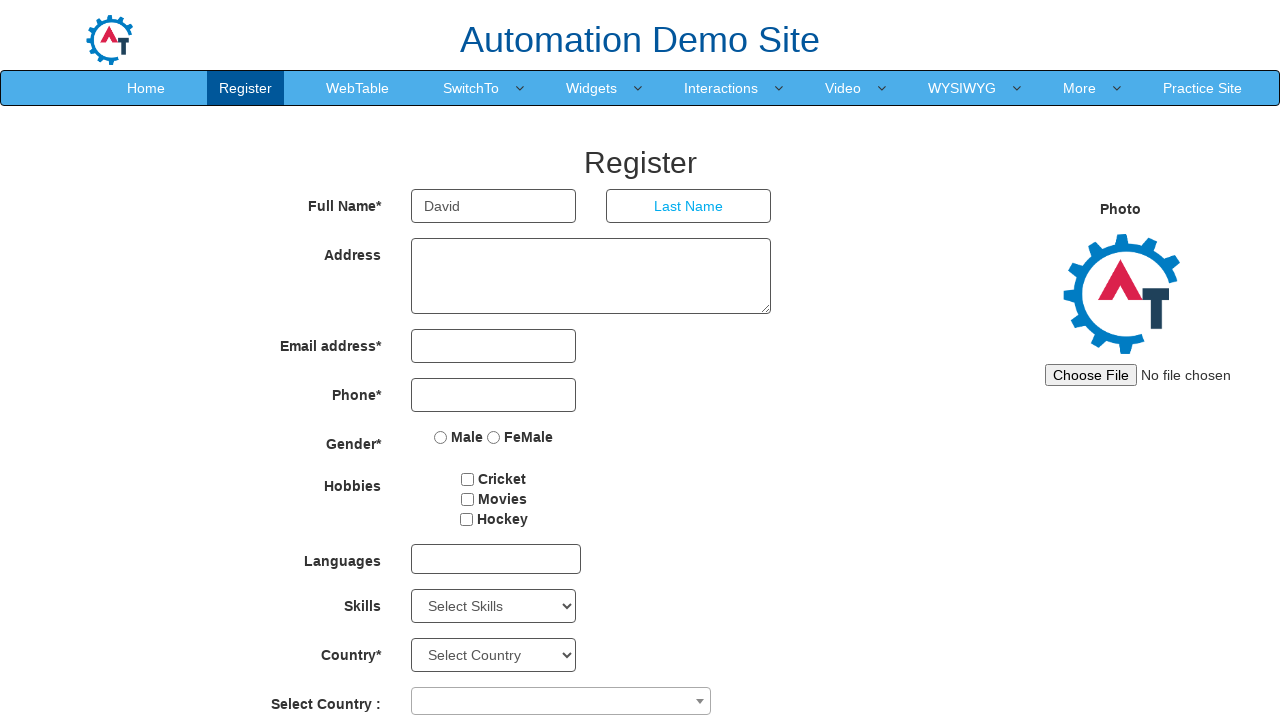

Clicked the checkbox at (468, 479) on input#checkbox1
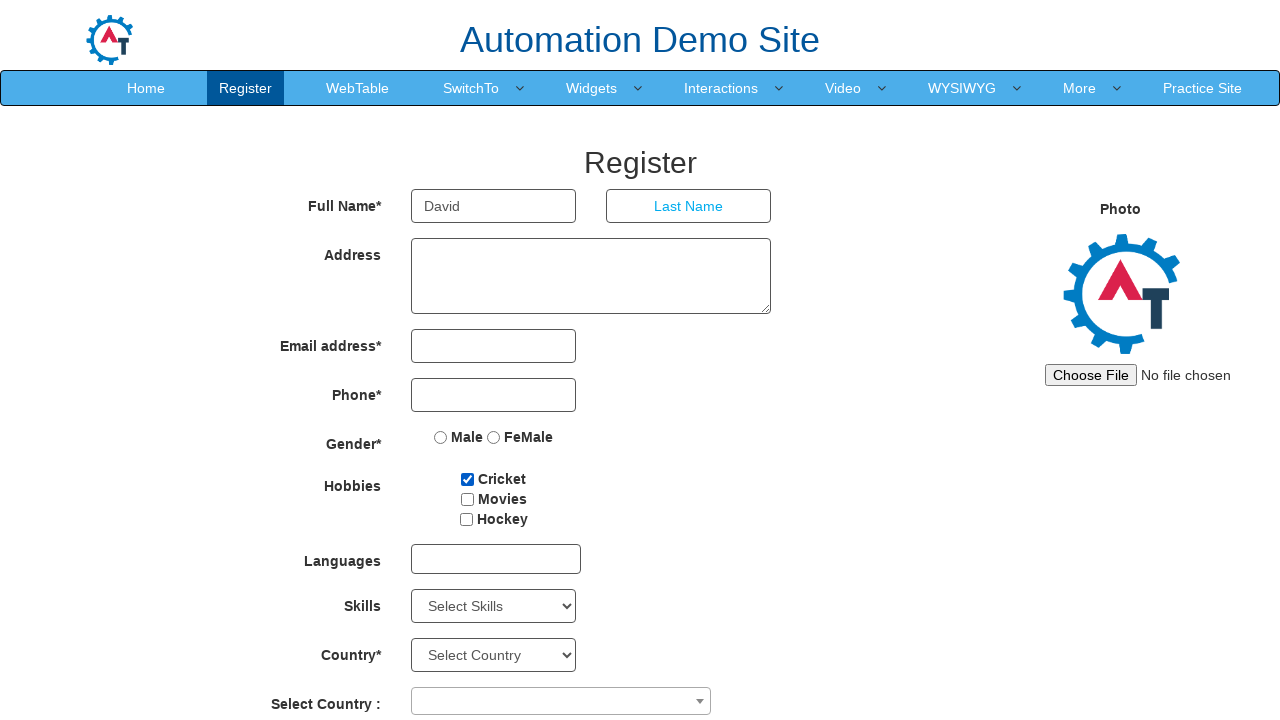

Verified Register heading is visible
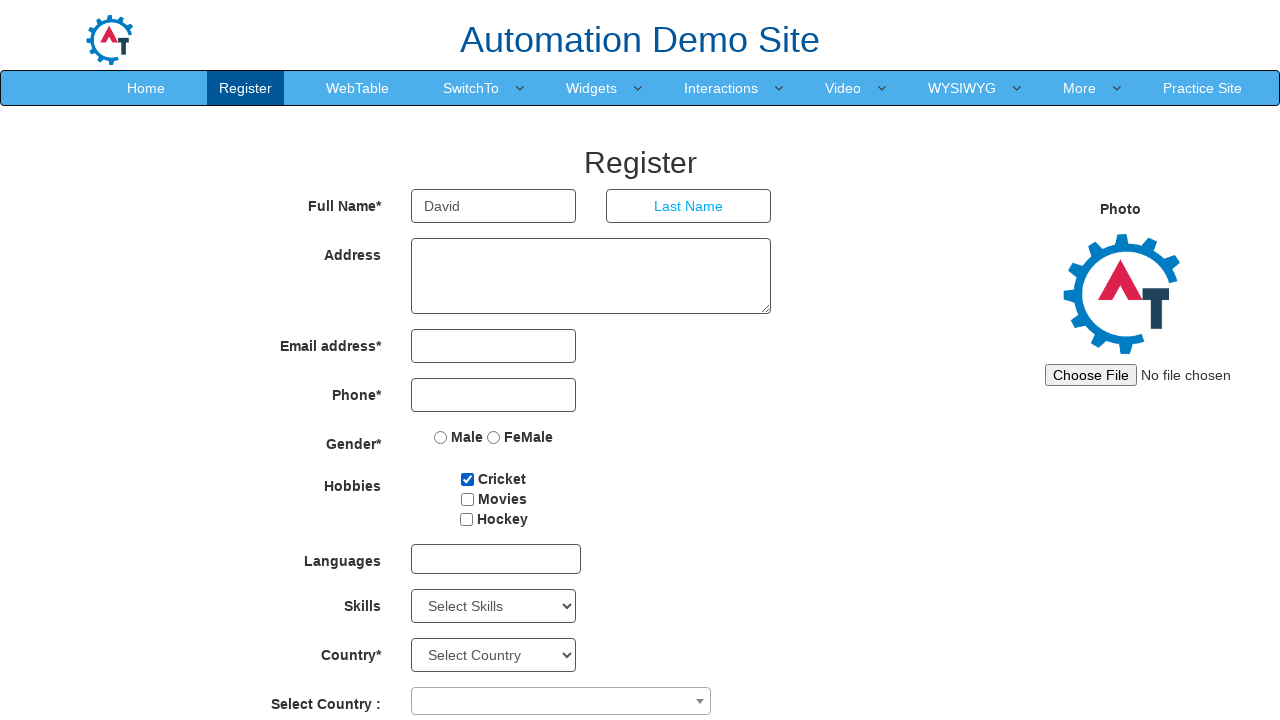

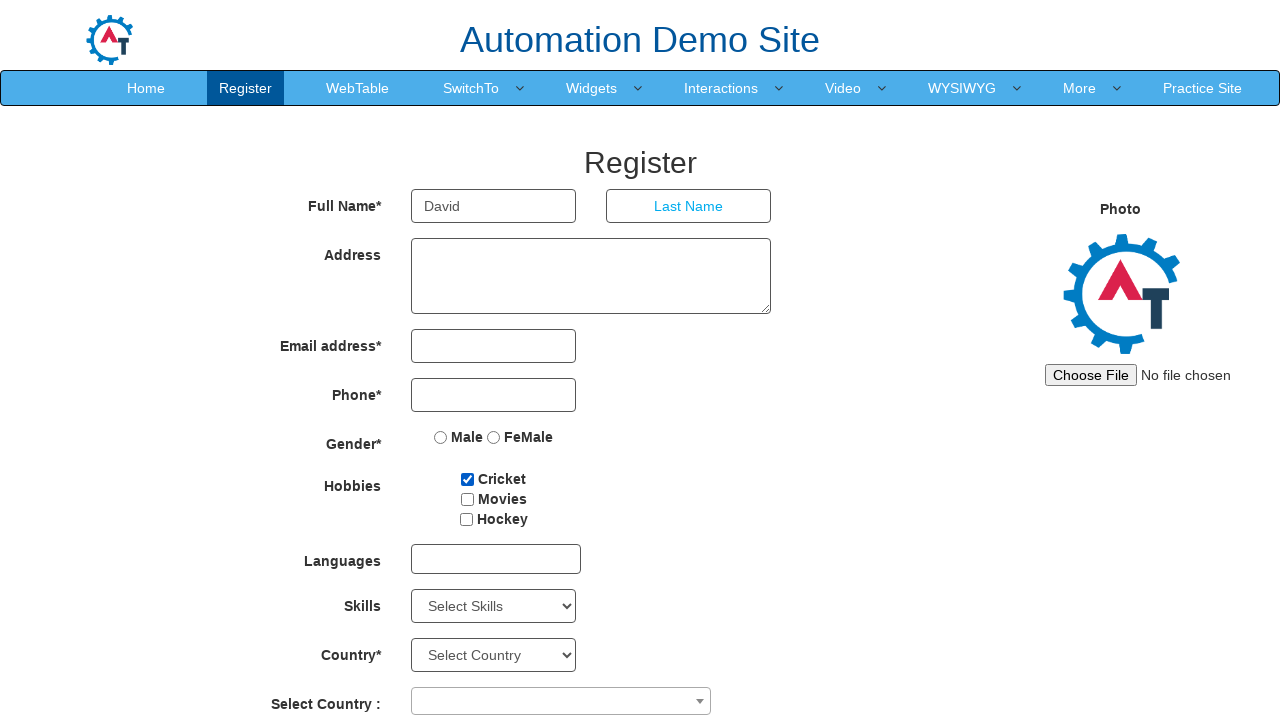